Tests filtering products by monitor category and verifies the correct number of products are displayed

Starting URL: https://www.demoblaze.com/

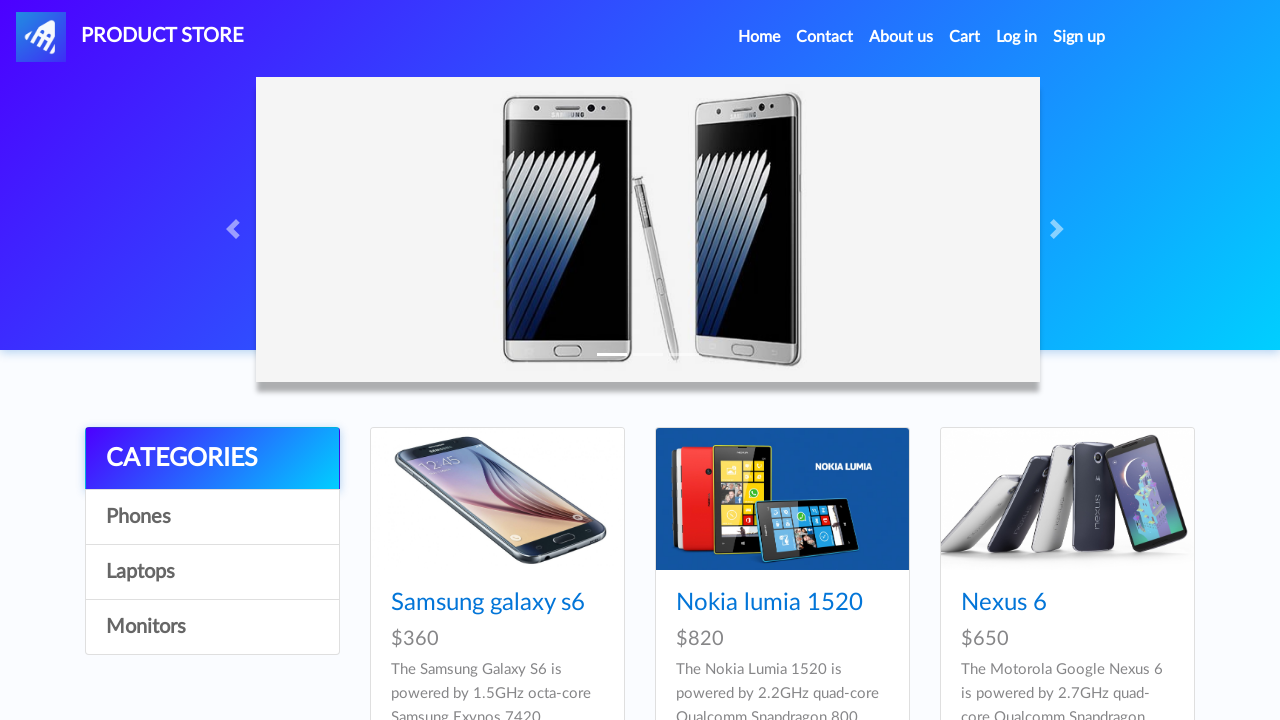

Clicked on Monitors category filter at (212, 627) on [onclick="byCat('monitor')"]
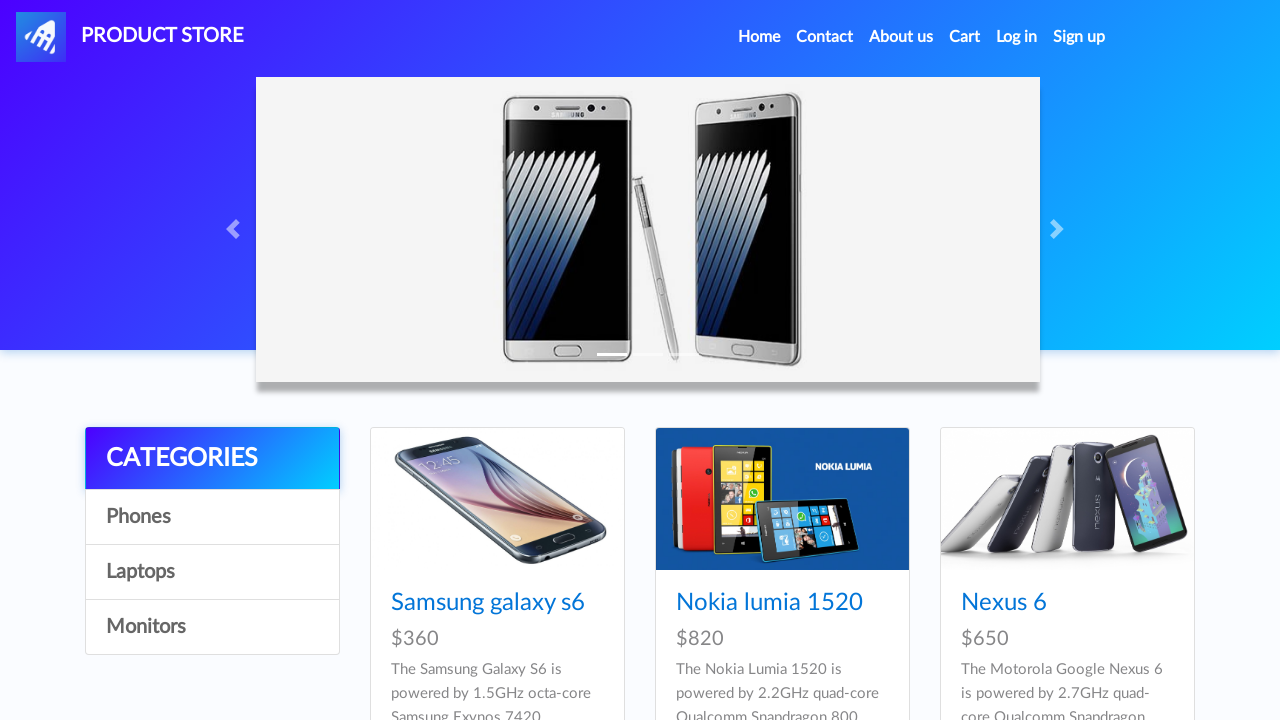

Waited for products to load after filtering
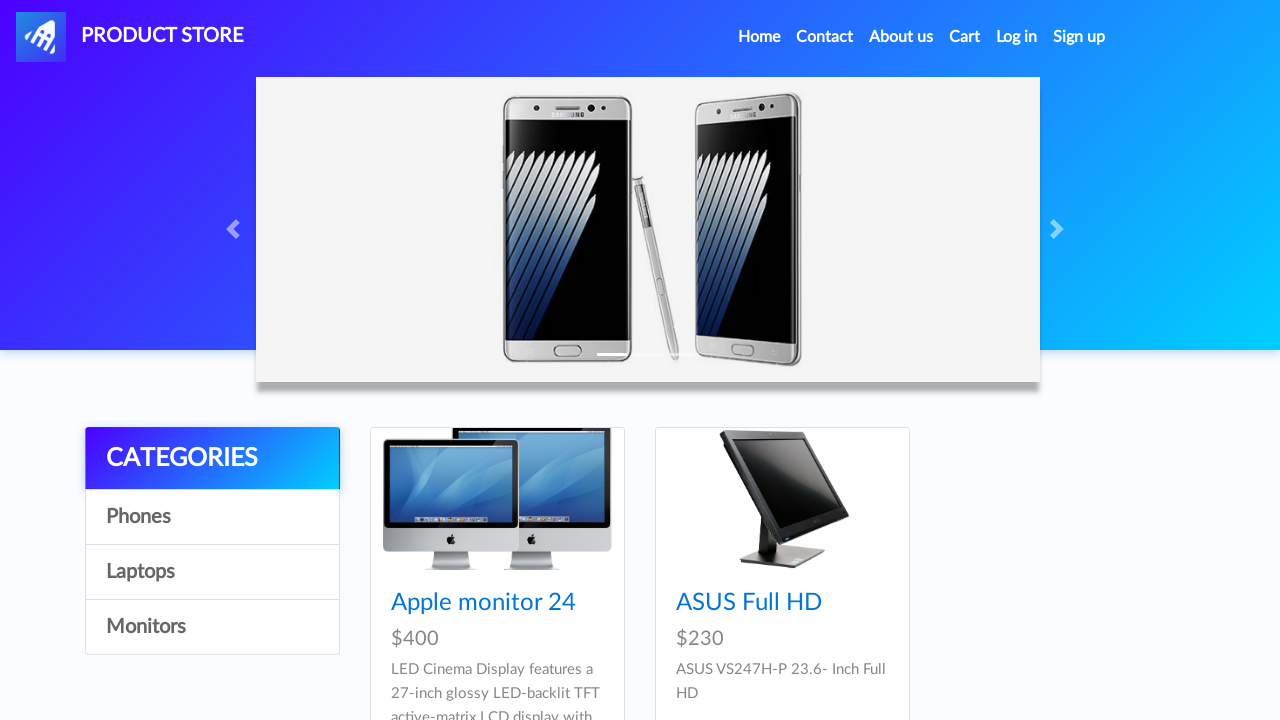

Product cards loaded and verified
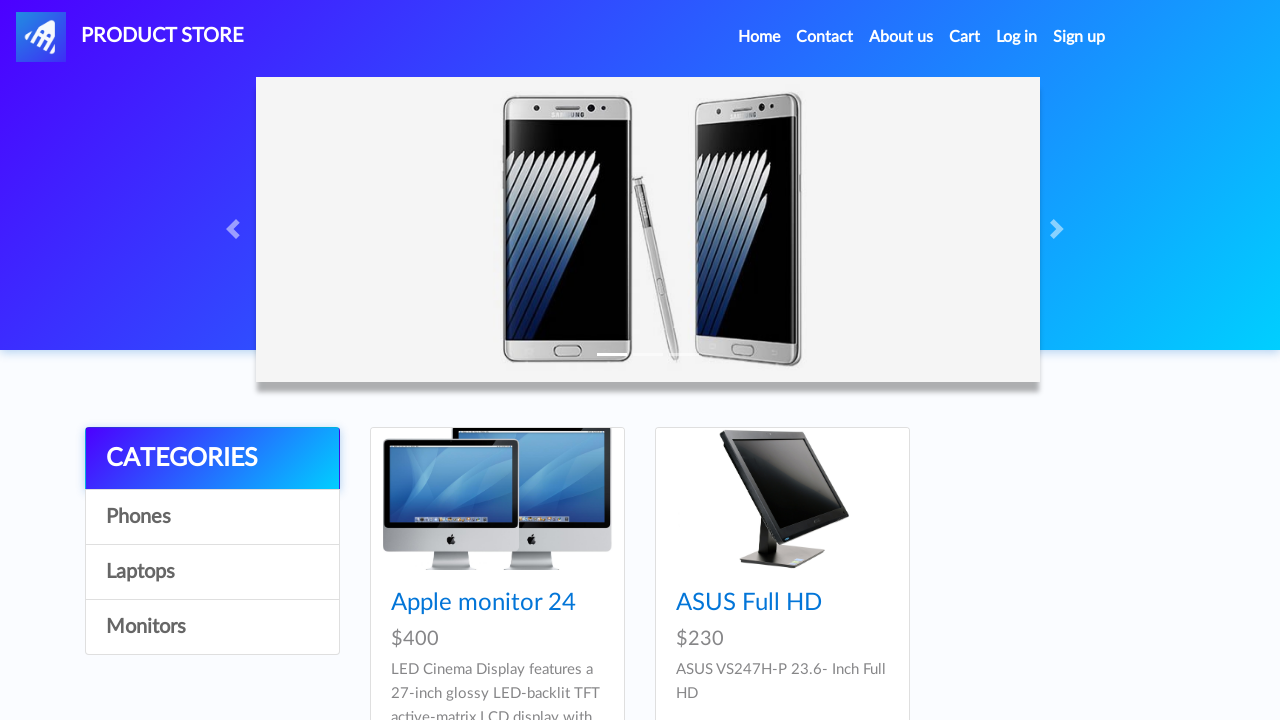

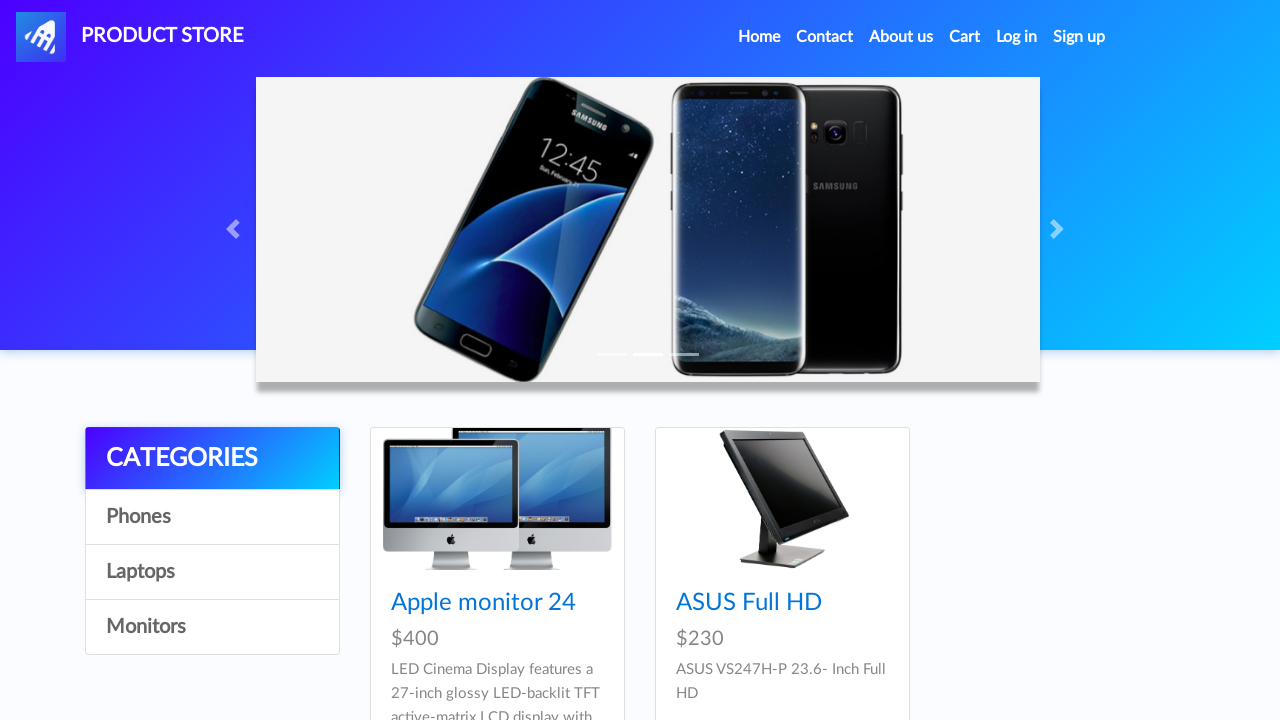